Tests that the counter displays the current number of todo items

Starting URL: https://demo.playwright.dev/todomvc

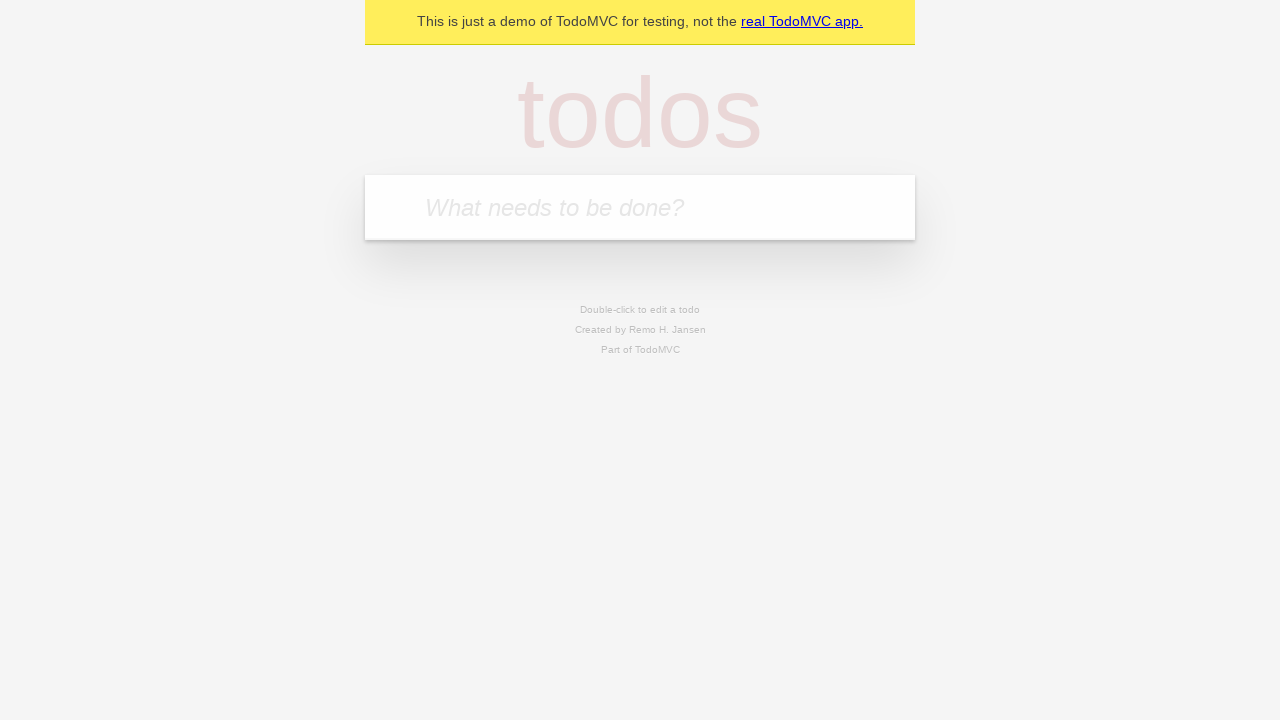

Located the new todo input field
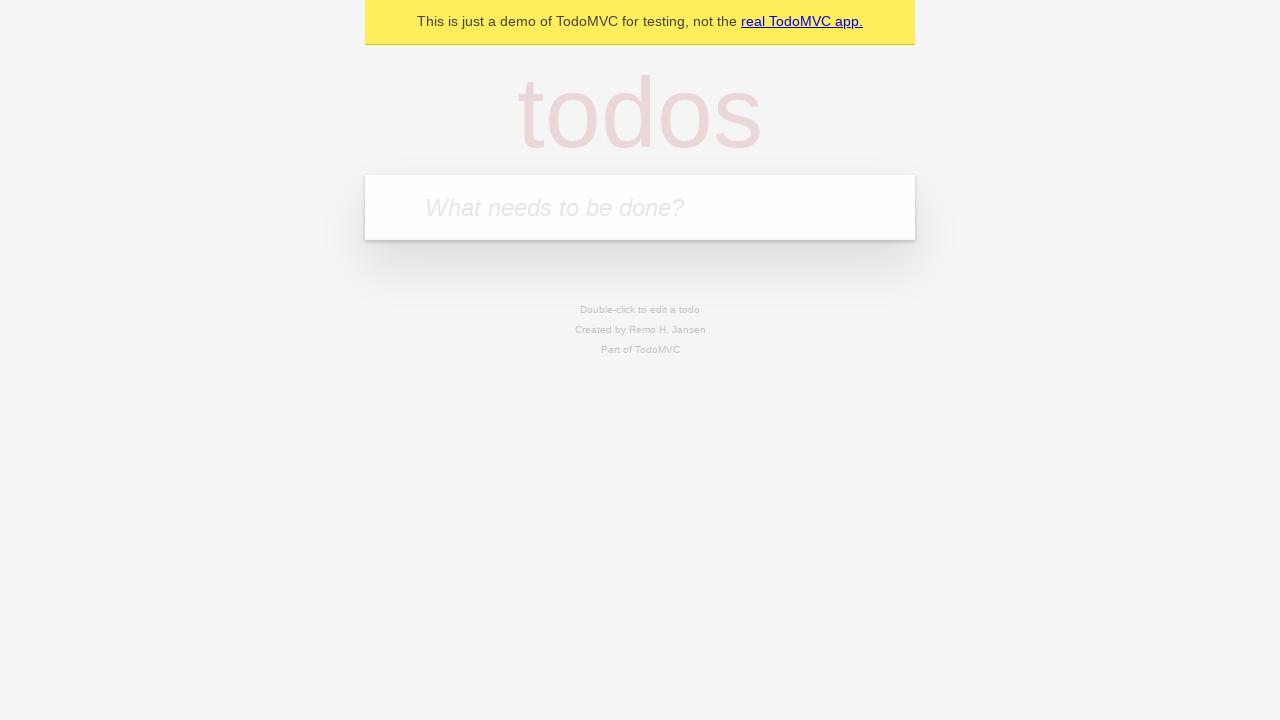

Filled first todo item: 'buy some cheese' on internal:attr=[placeholder="What needs to be done?"i]
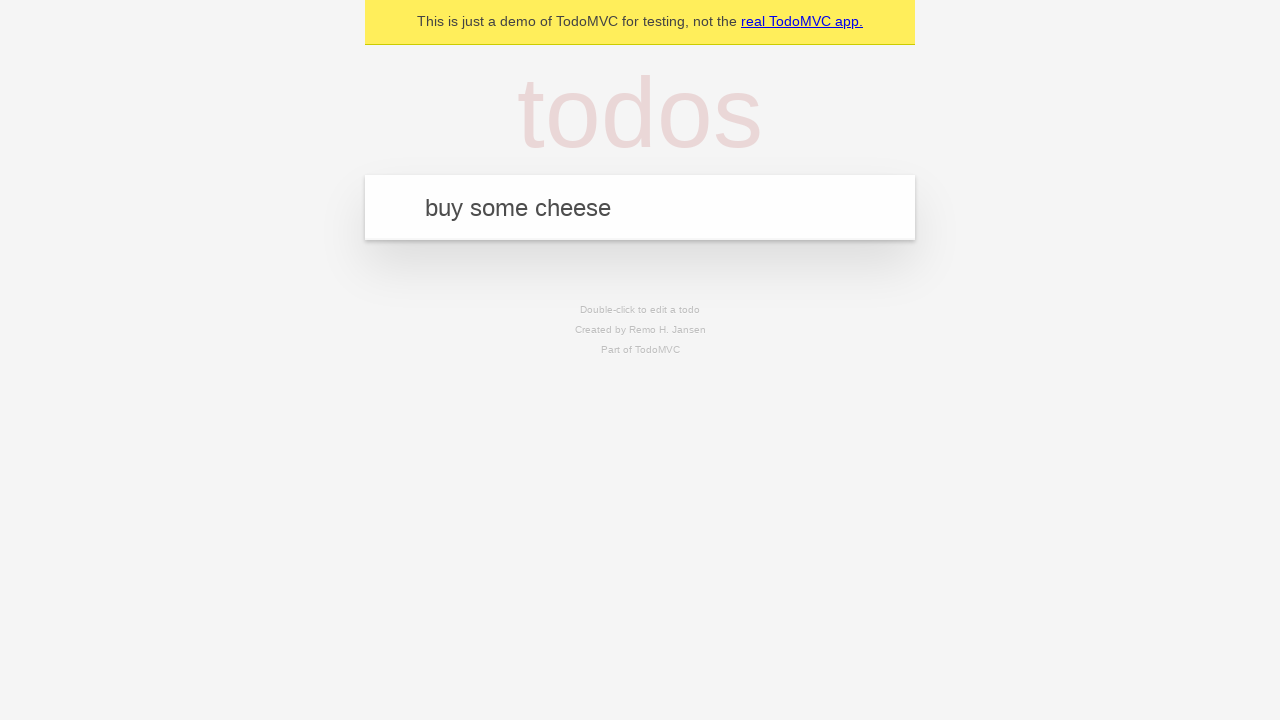

Pressed Enter to add first todo item on internal:attr=[placeholder="What needs to be done?"i]
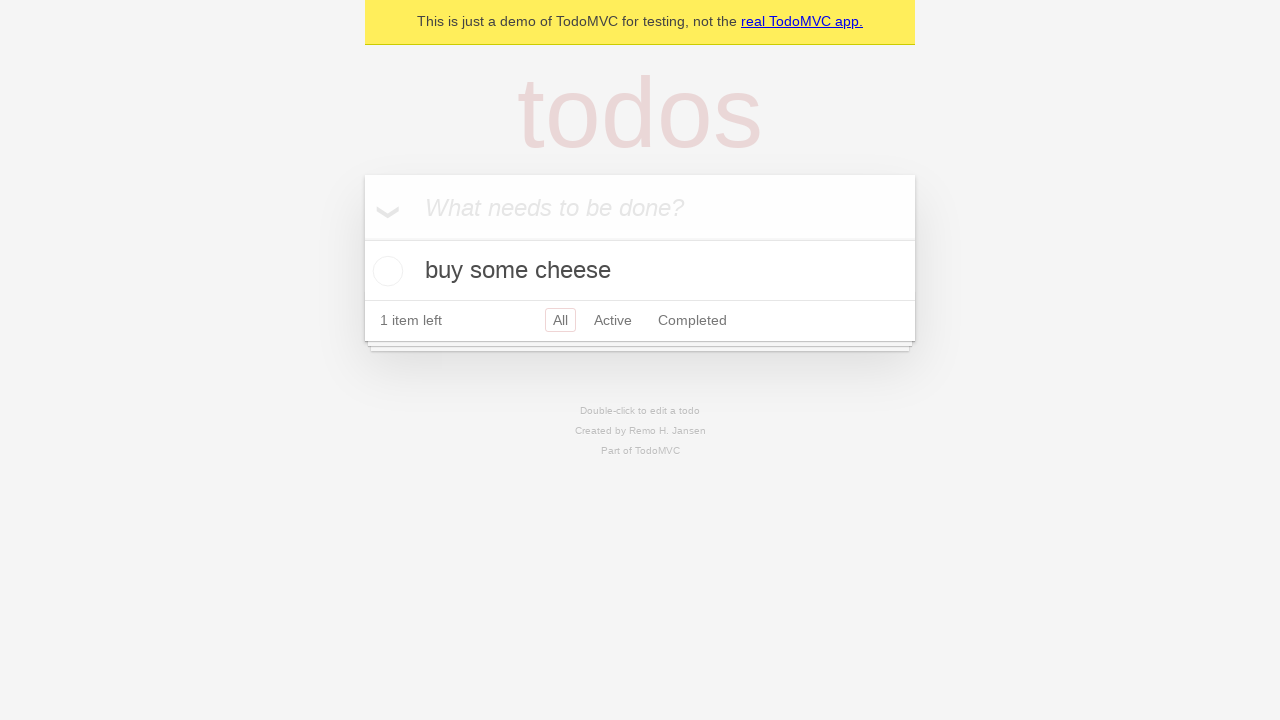

Todo counter element loaded
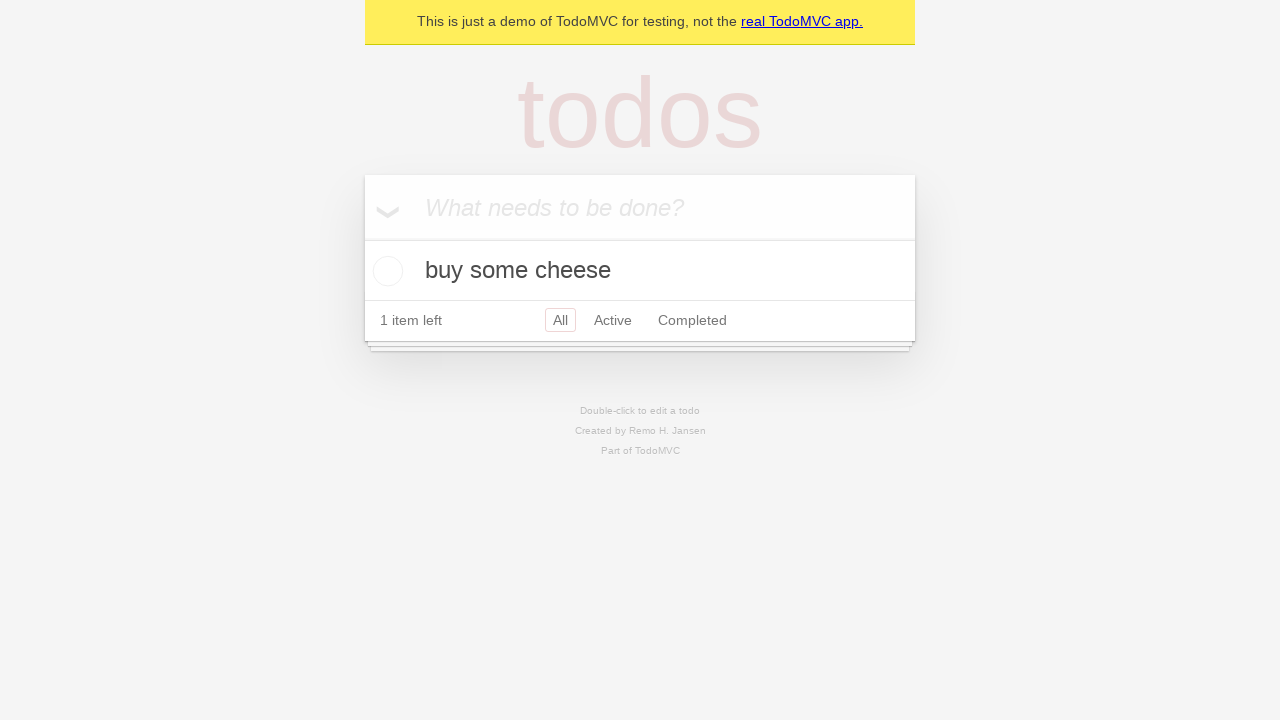

Filled second todo item: 'feed the cat' on internal:attr=[placeholder="What needs to be done?"i]
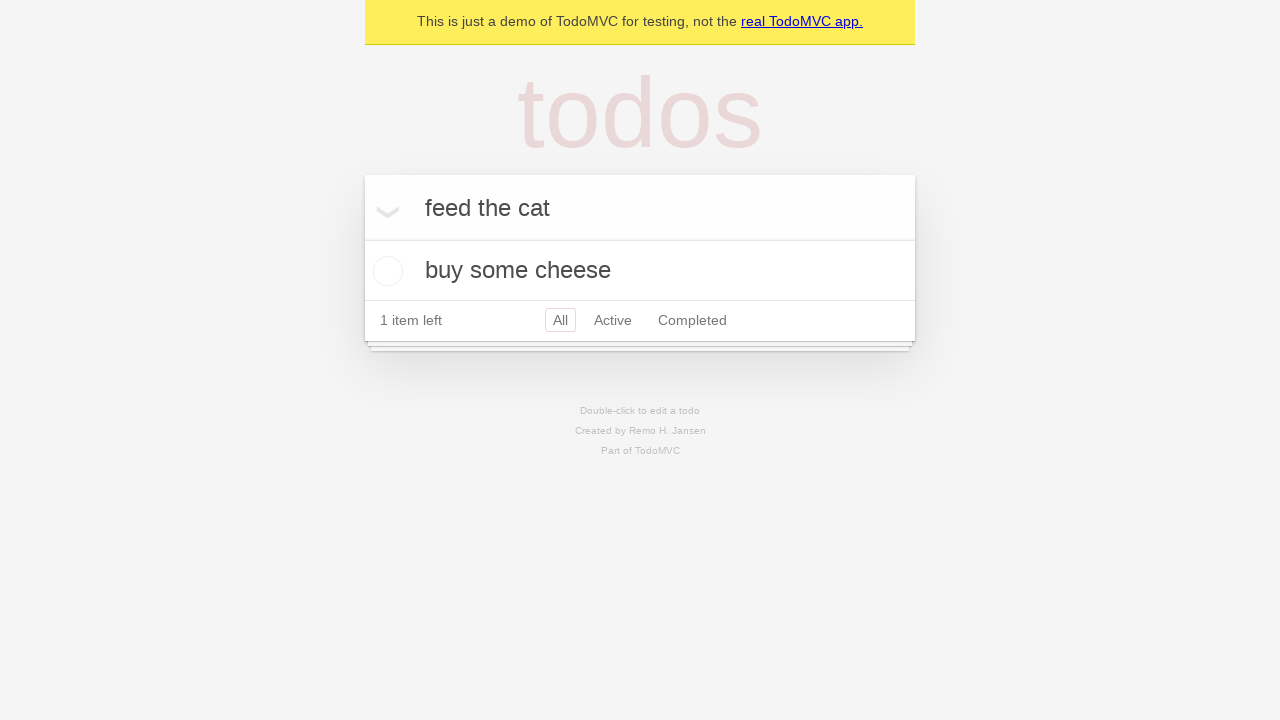

Pressed Enter to add second todo item on internal:attr=[placeholder="What needs to be done?"i]
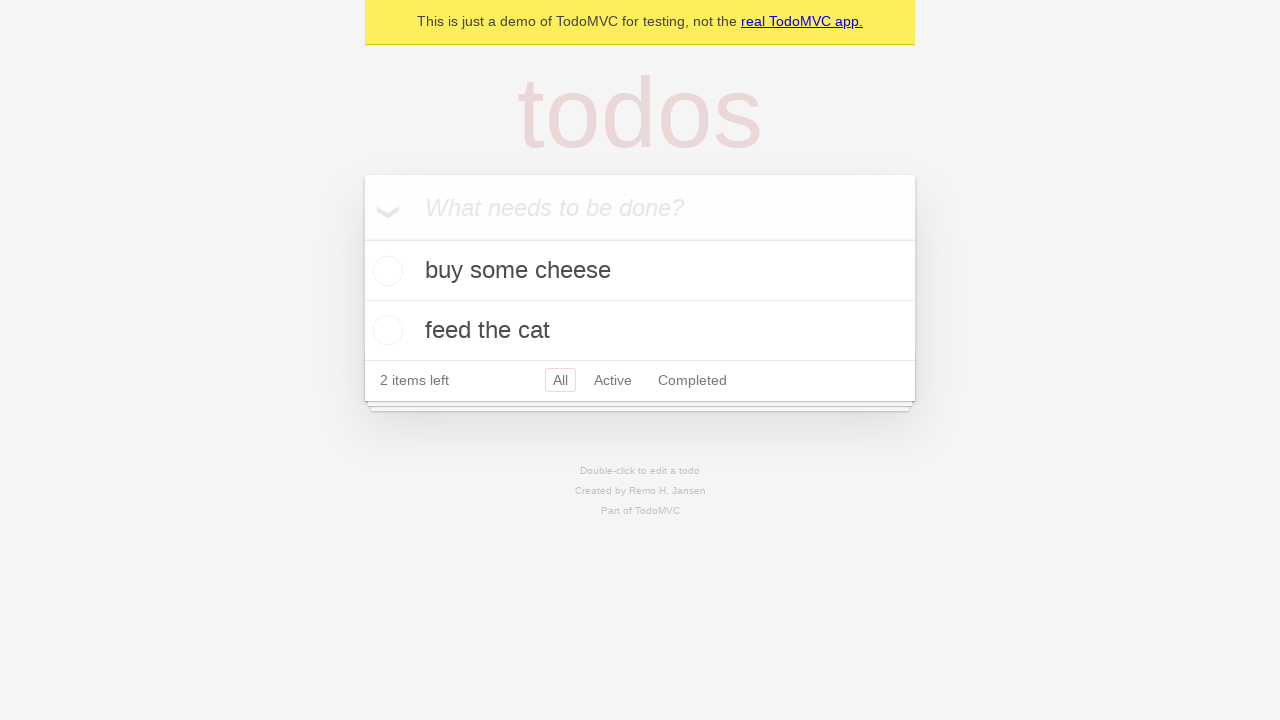

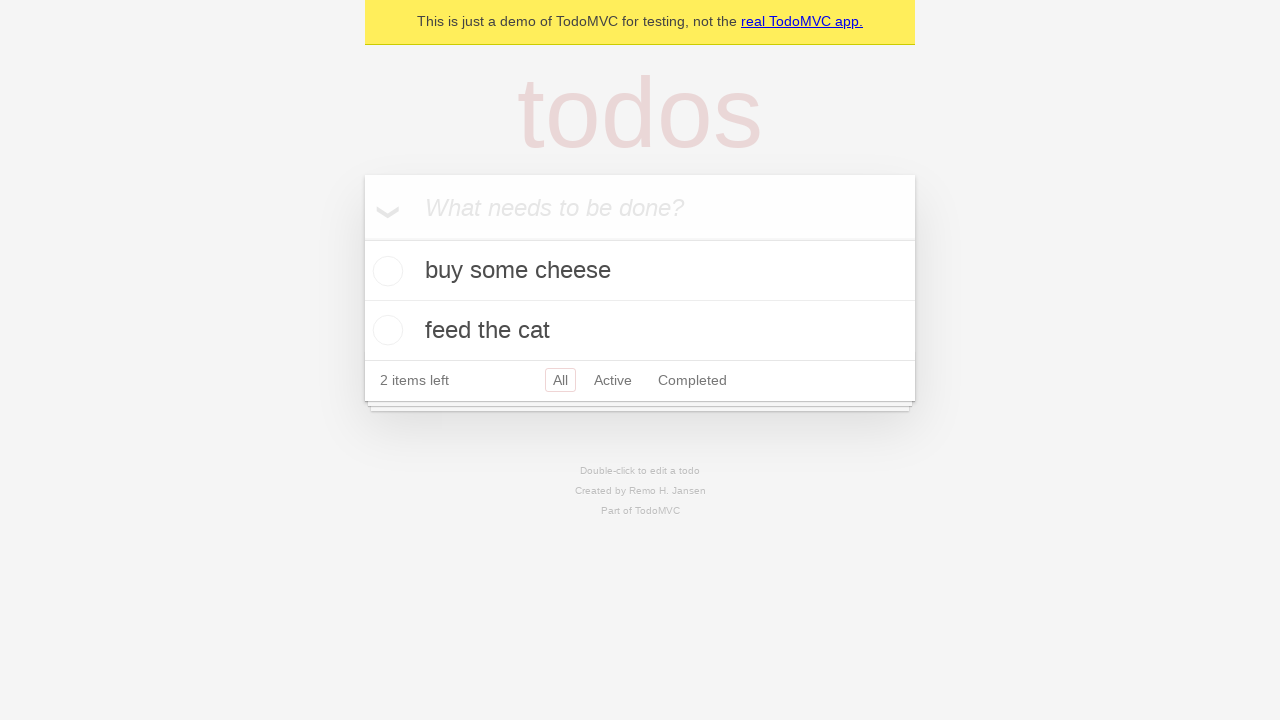